Tests checkbox toggle functionality by clicking a checkbox to select it, verifying it's selected, then clicking again to deselect it and verifying it's deselected.

Starting URL: https://rahulshettyacademy.com/AutomationPractice/

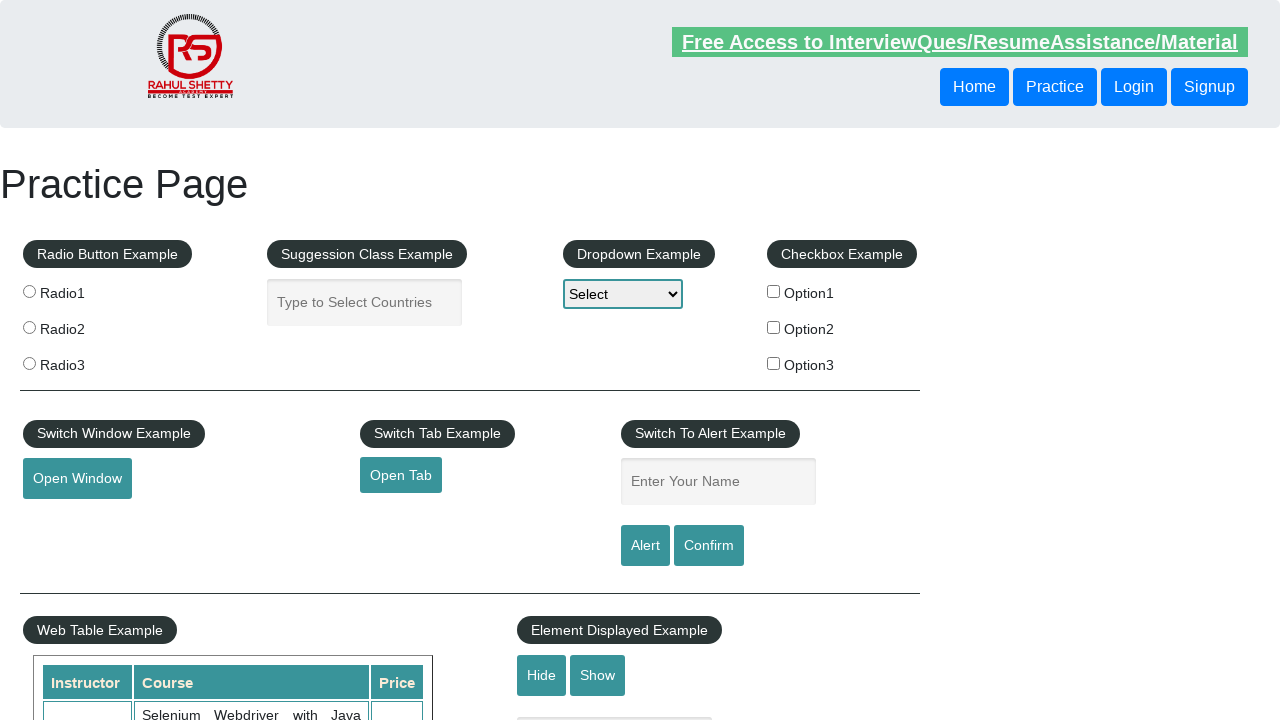

Waited for checkbox #checkBoxOption1 to be present on the page
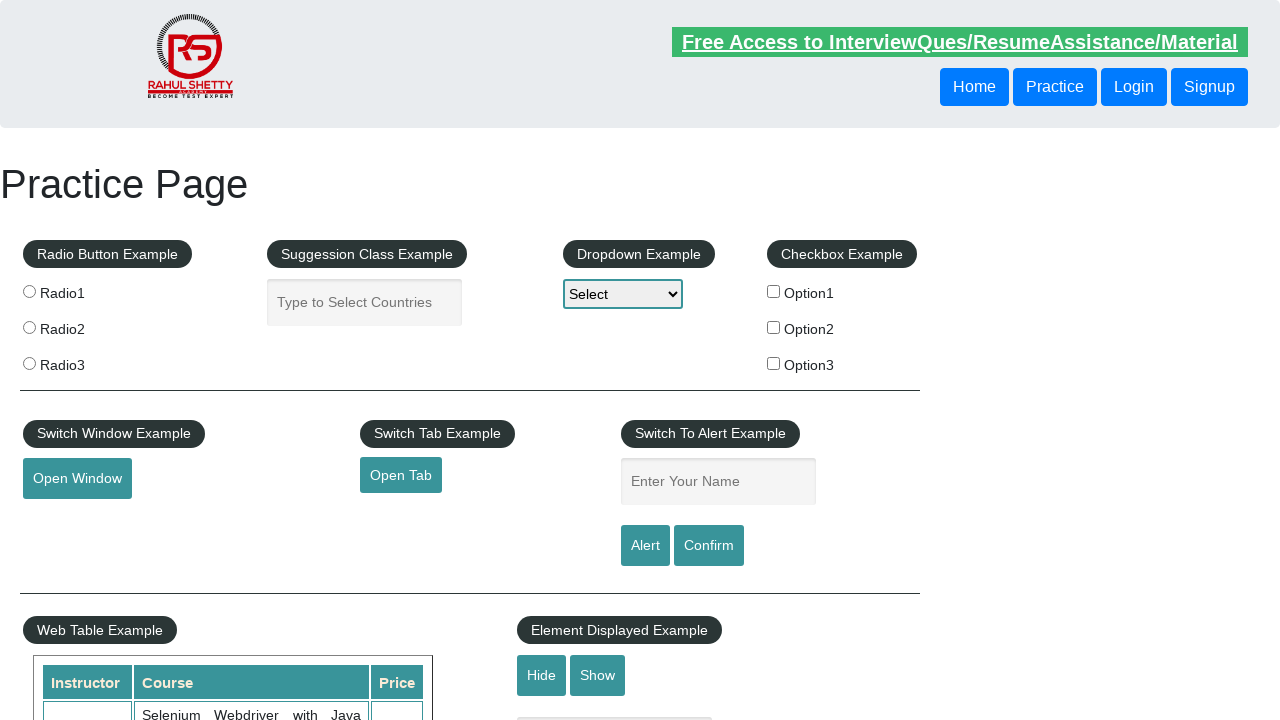

Located the first checkbox element
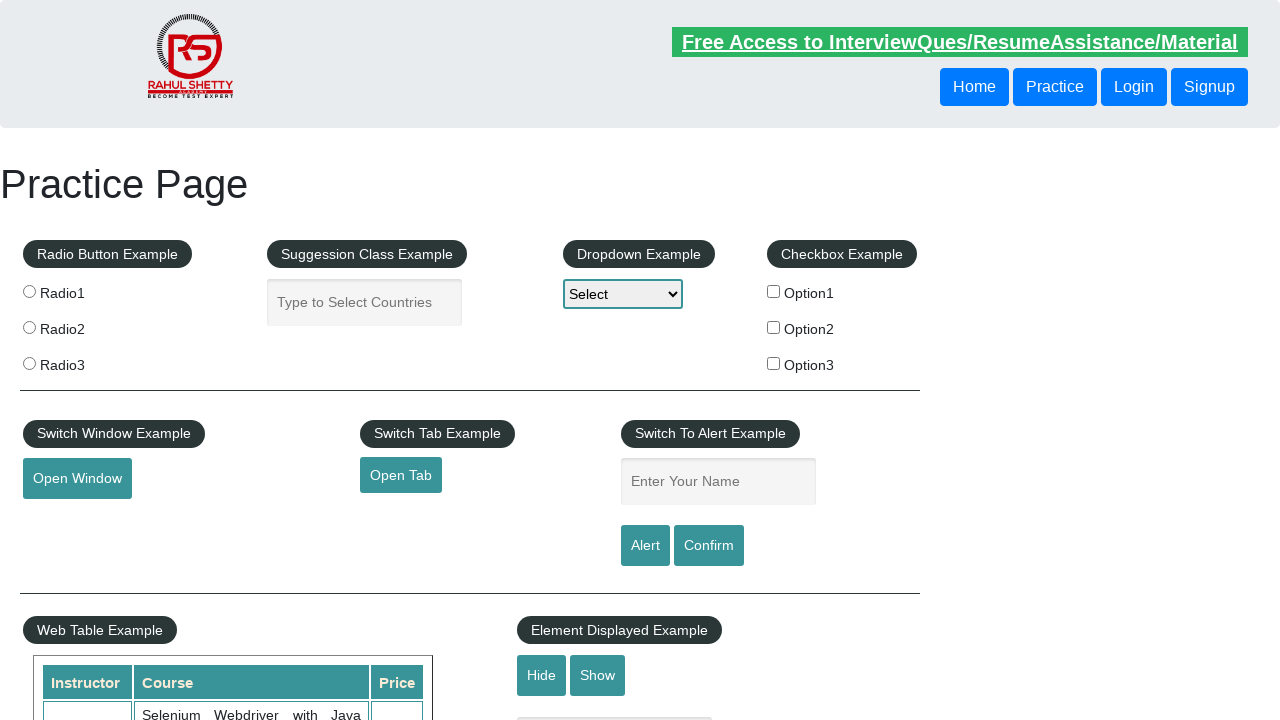

Clicked checkbox to select it at (774, 291) on #checkBoxOption1
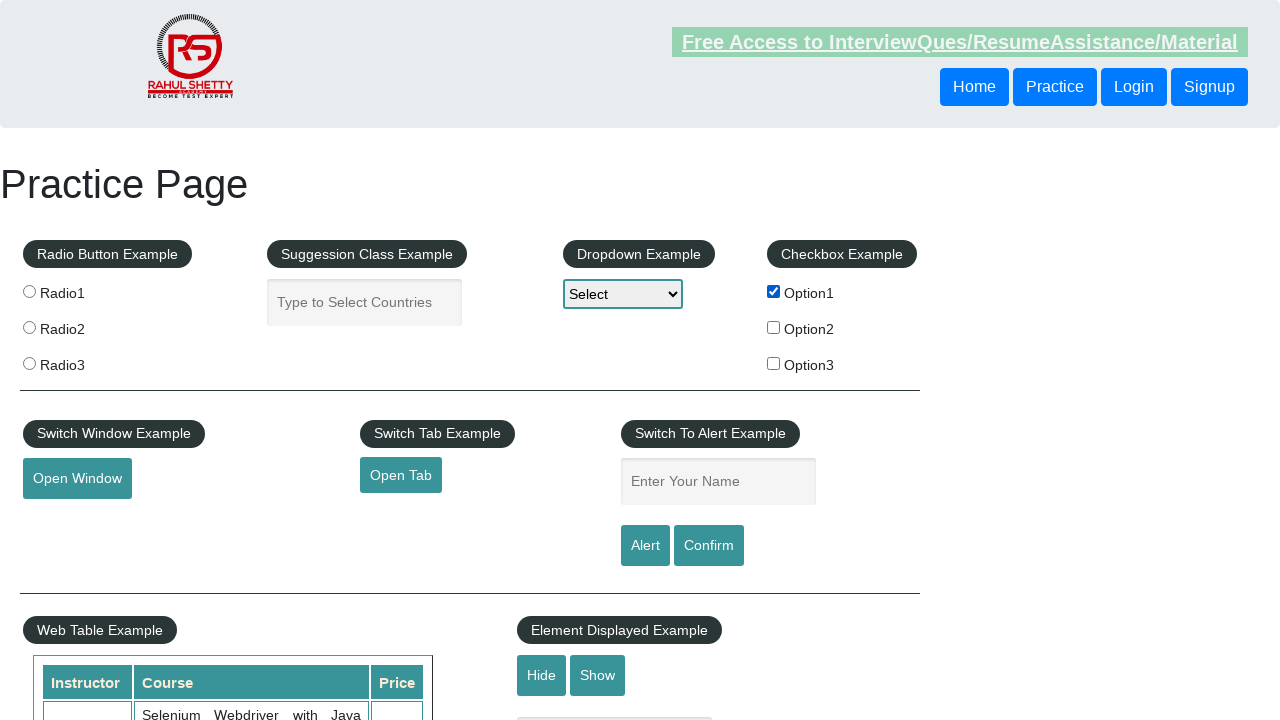

Verified checkbox is selected after first click
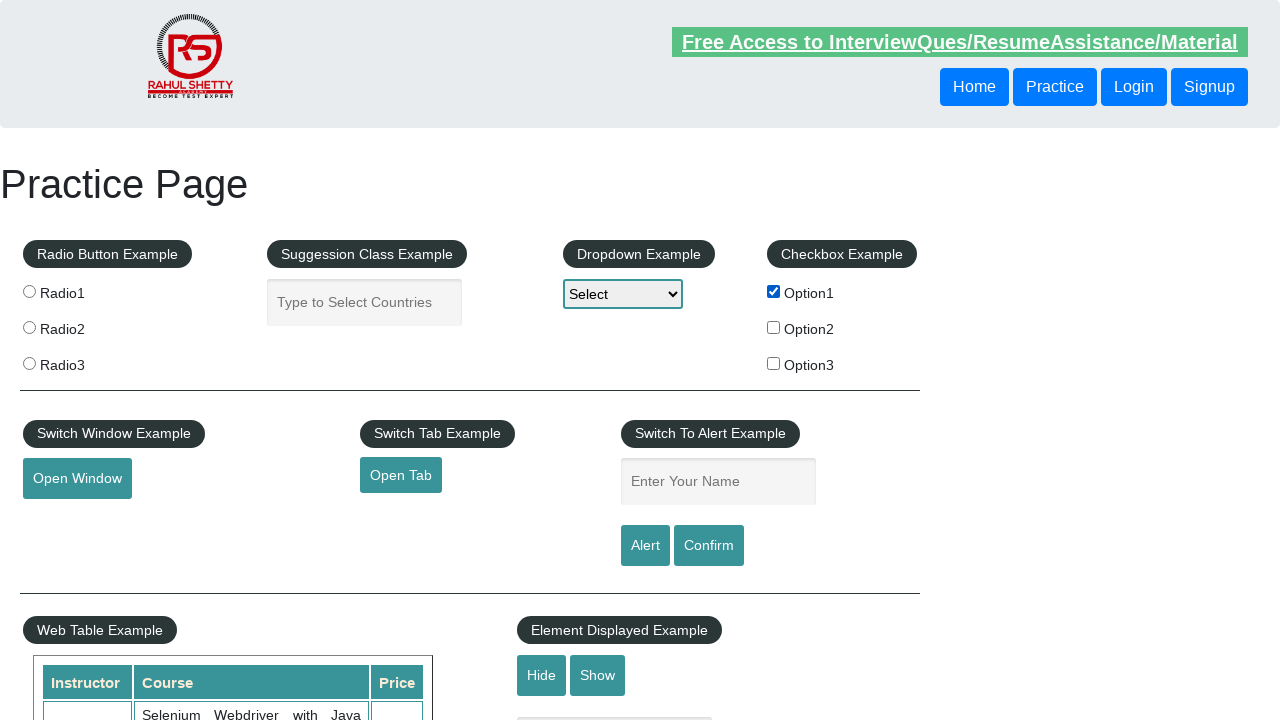

Clicked checkbox again to deselect it at (774, 291) on #checkBoxOption1
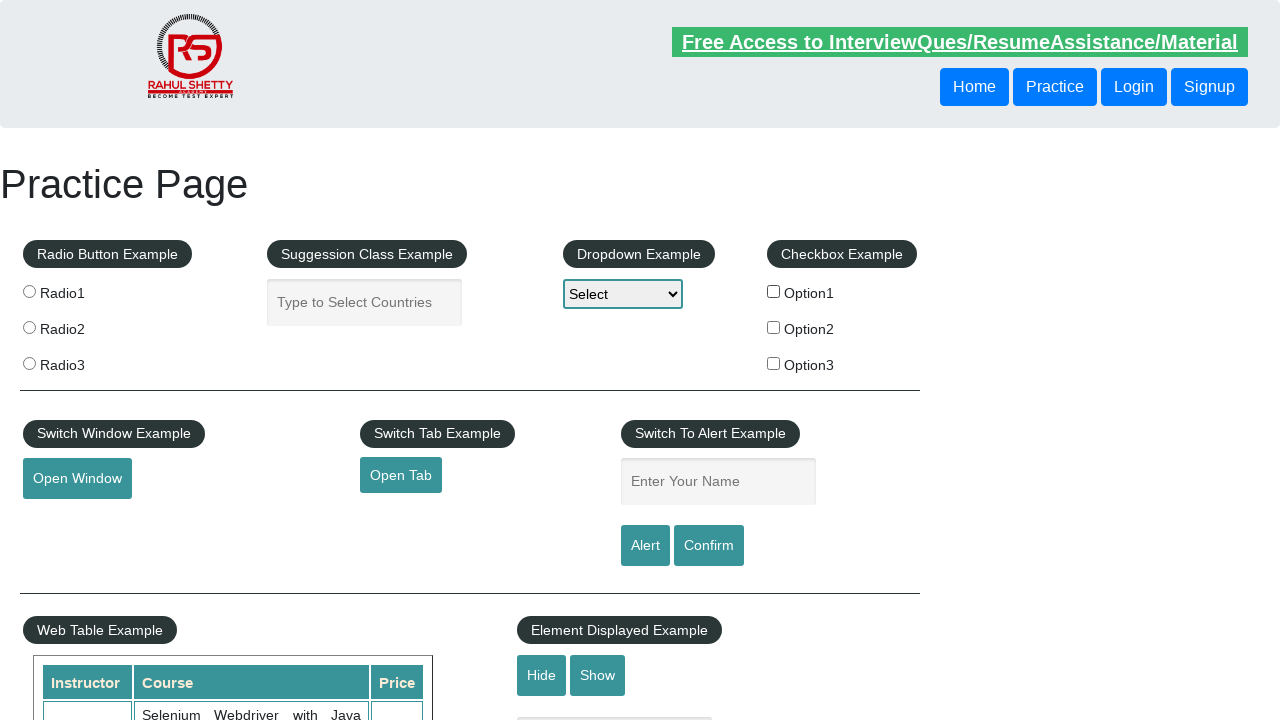

Verified checkbox is deselected after second click
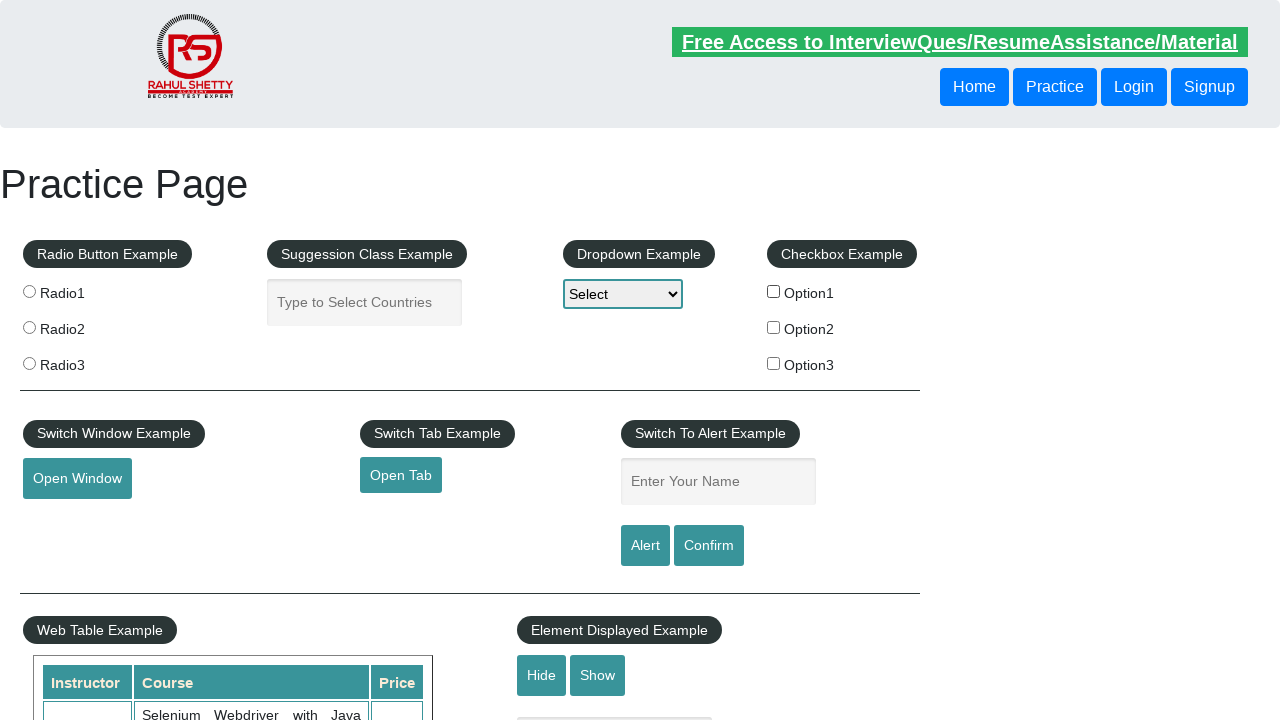

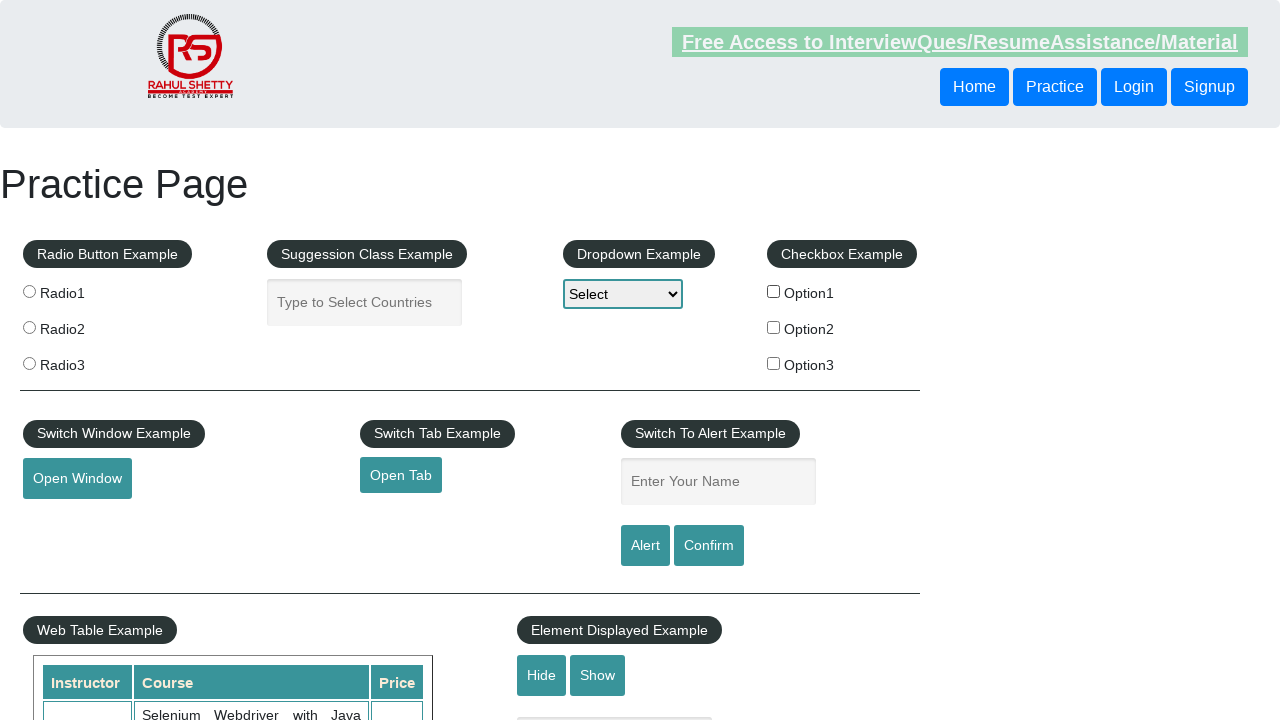